Tests various JavaScript scrolling operations including vertical scroll down/up, horizontal scroll left/right, scroll to page end/top, and scrolling an element into view on a test website.

Starting URL: https://leafground.com/drag.xhtml

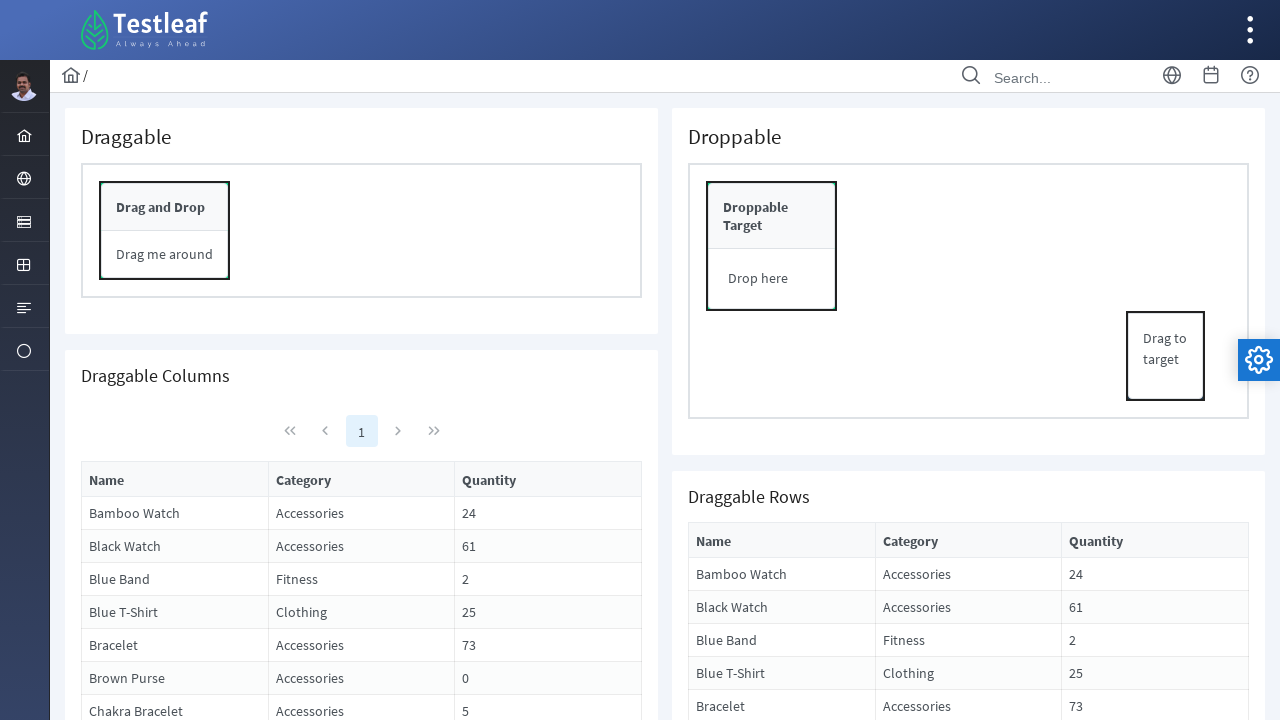

Scrolled down vertically by 150 pixels
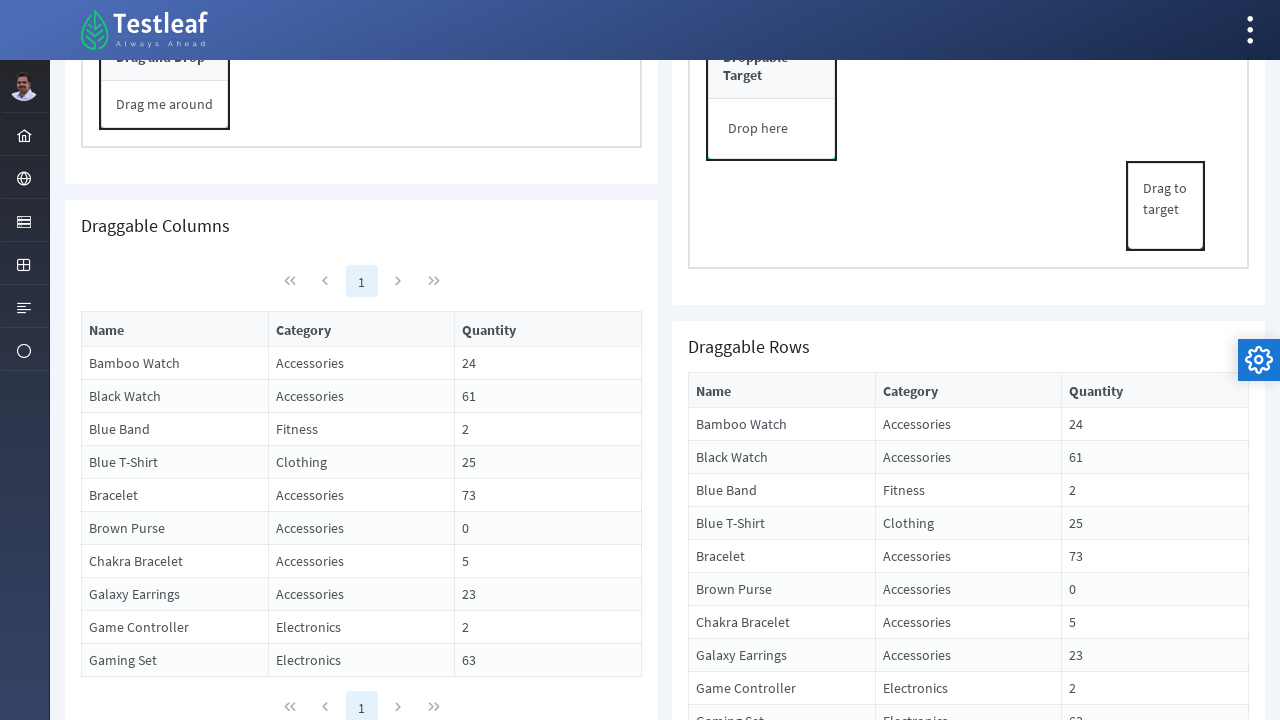

Waited 2000ms after vertical scroll down
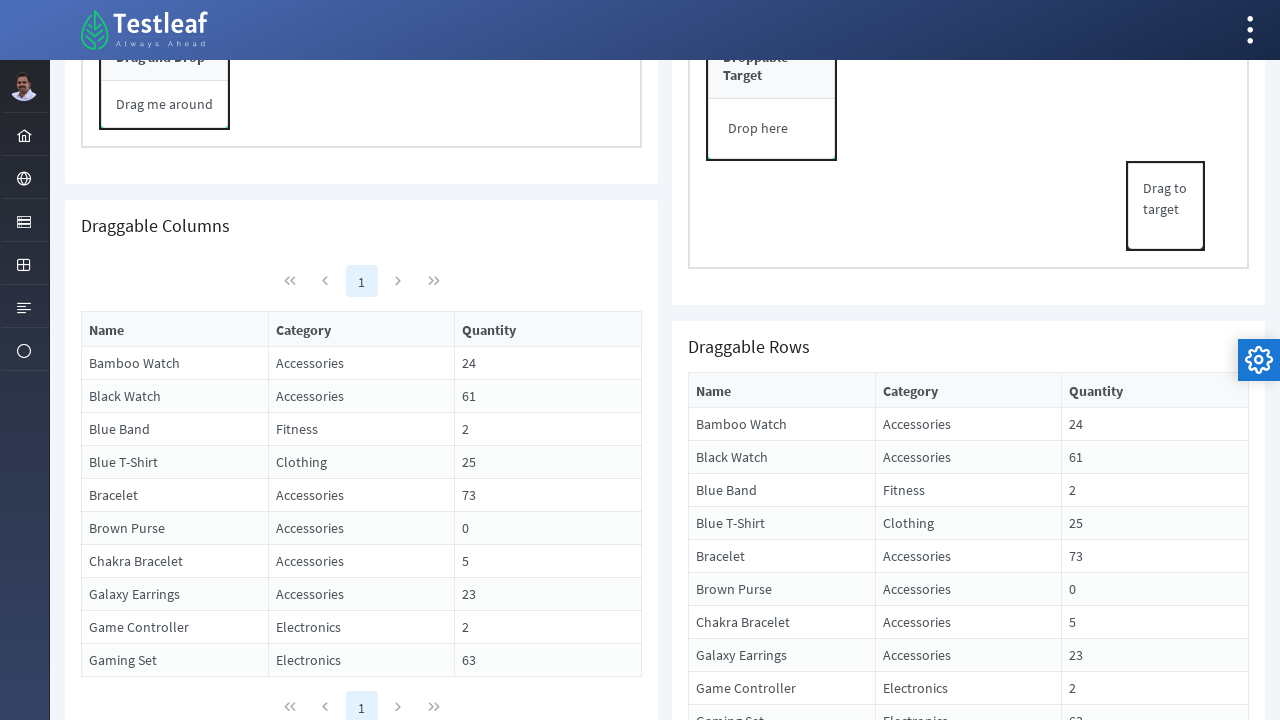

Scrolled up vertically by 250 pixels
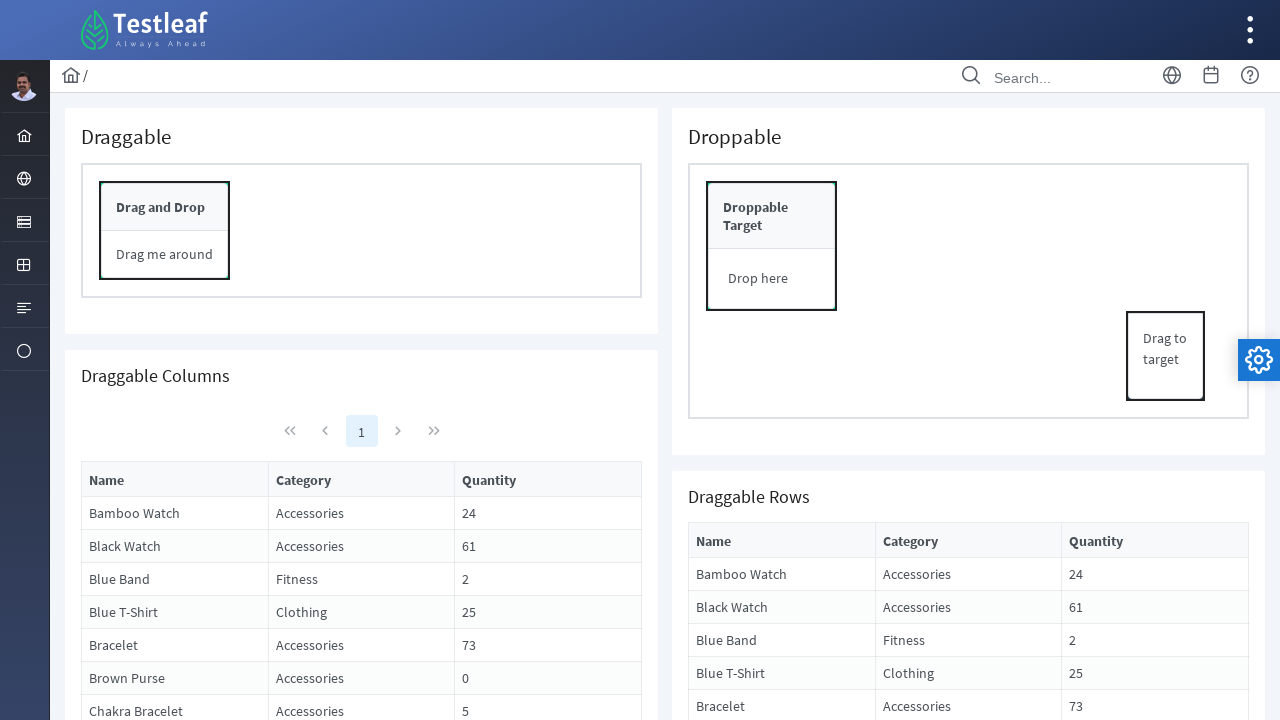

Waited 2000ms after vertical scroll up
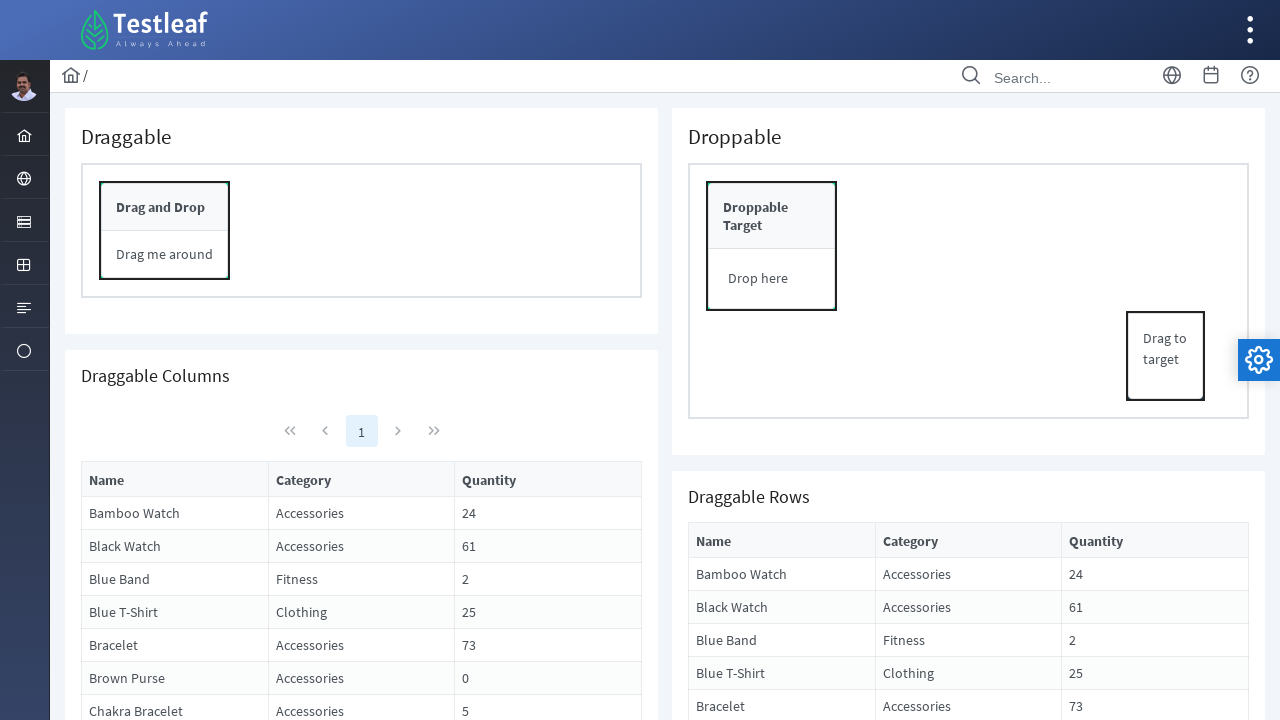

Scrolled right horizontally by 750 pixels
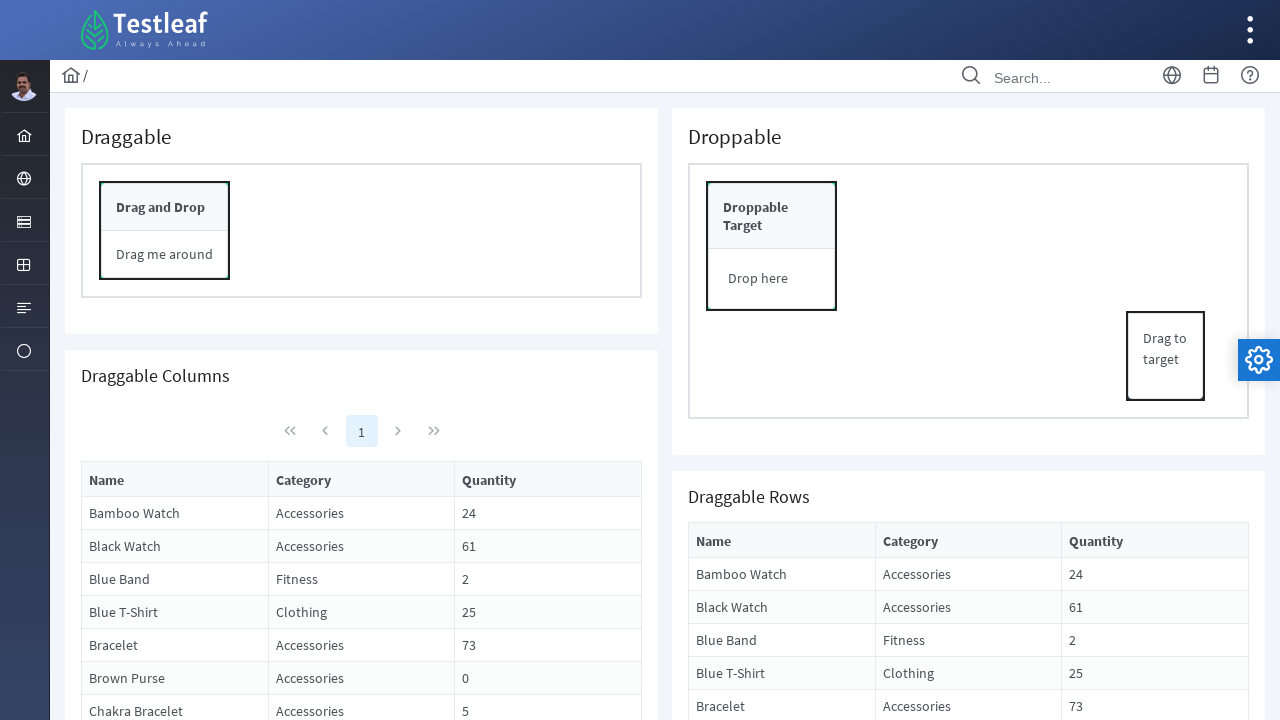

Waited 2000ms after horizontal scroll right
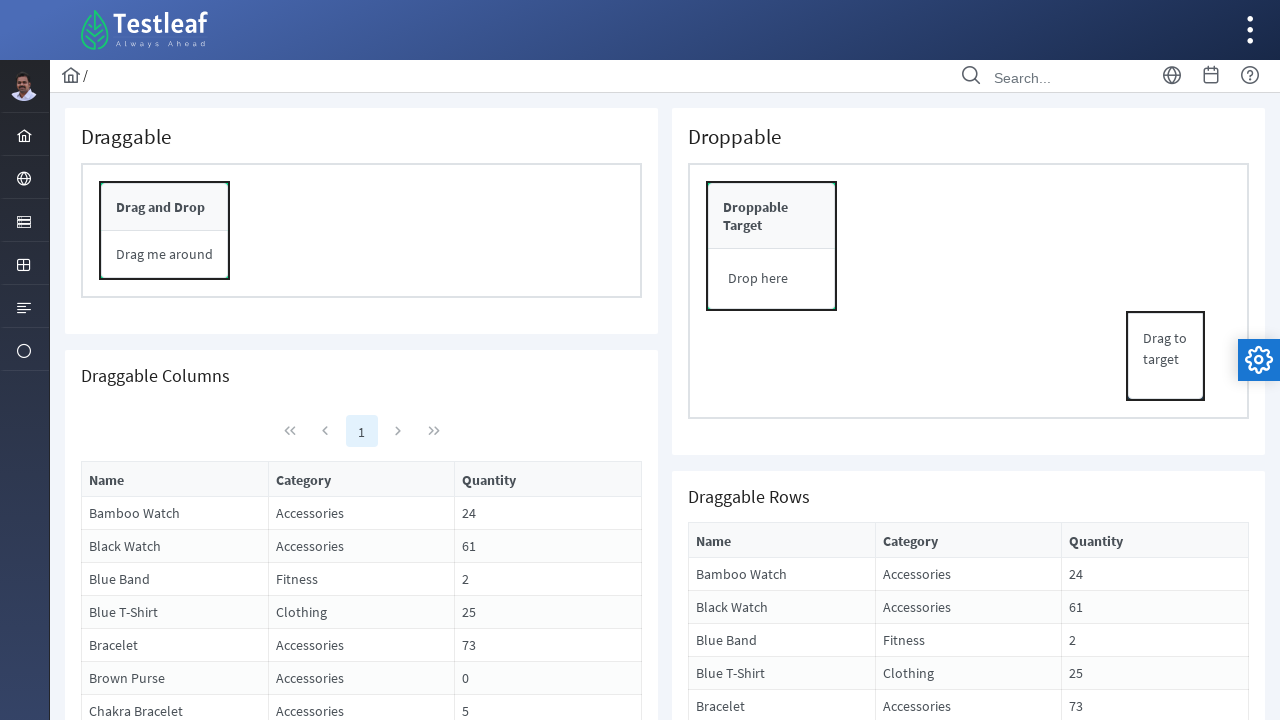

Scrolled left horizontally by 750 pixels
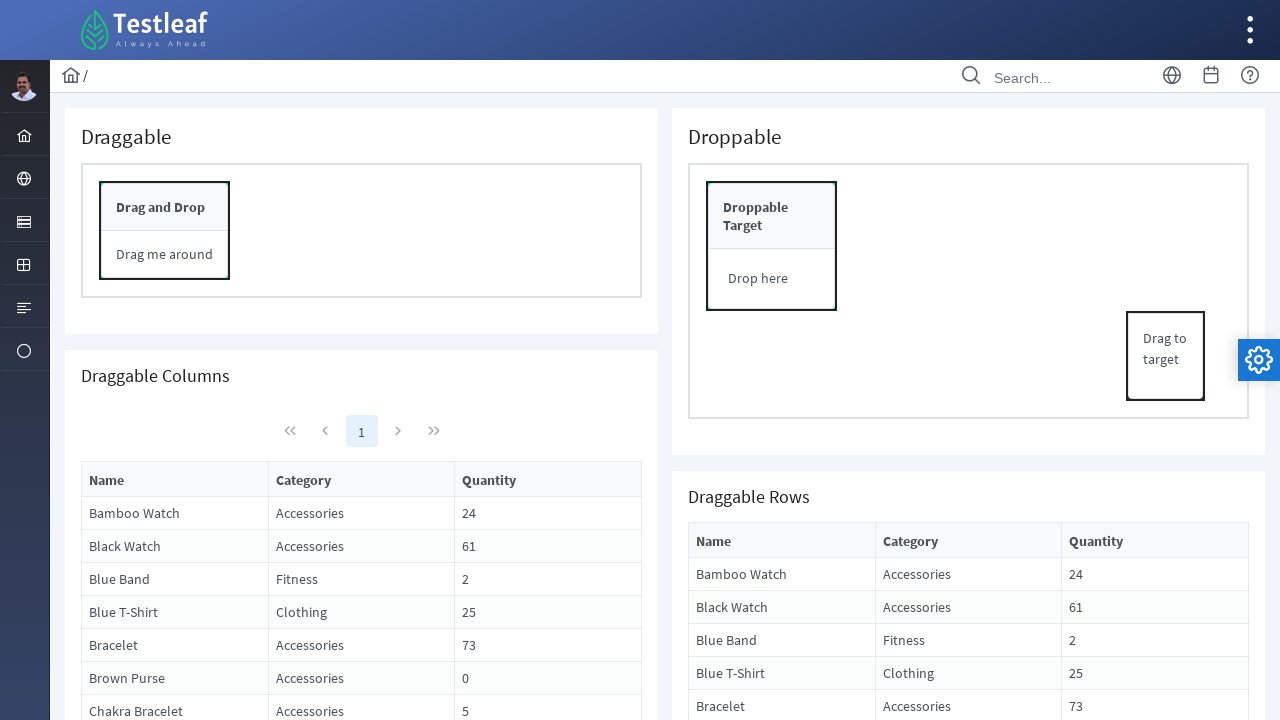

Waited 2000ms after horizontal scroll left
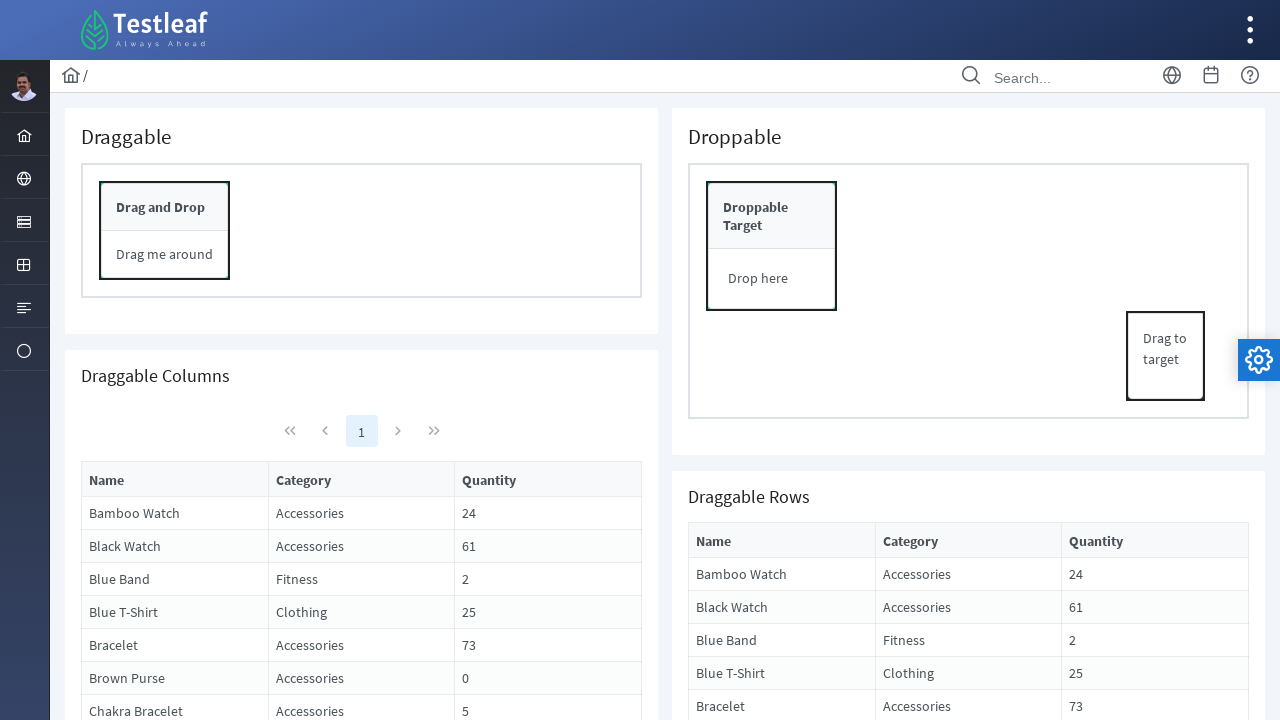

Scrolled to page end
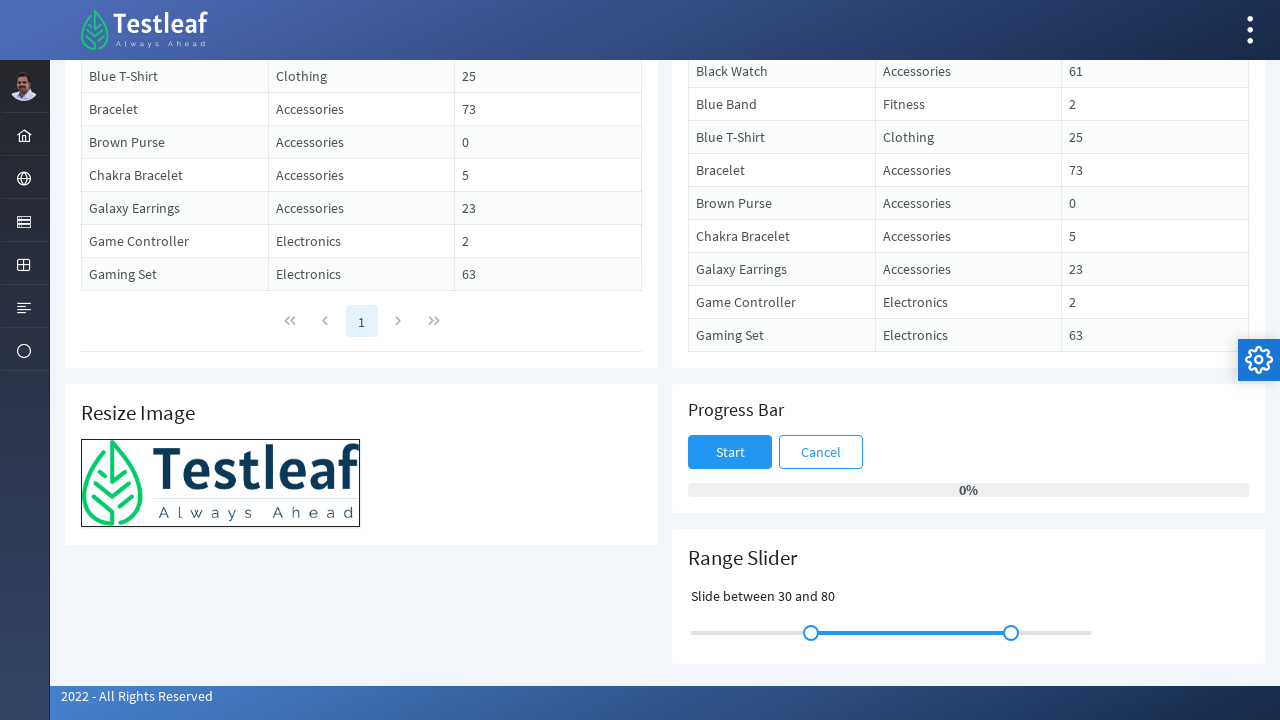

Waited 2000ms after scrolling to page end
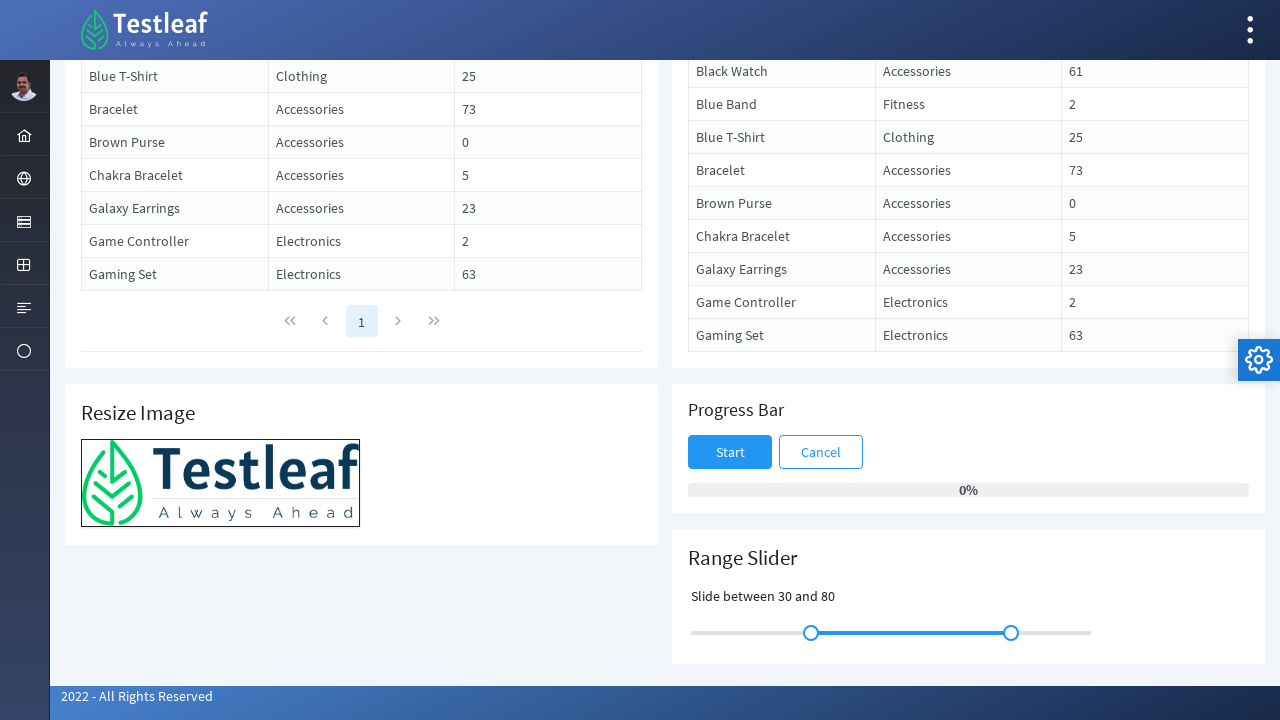

Scrolled to page top
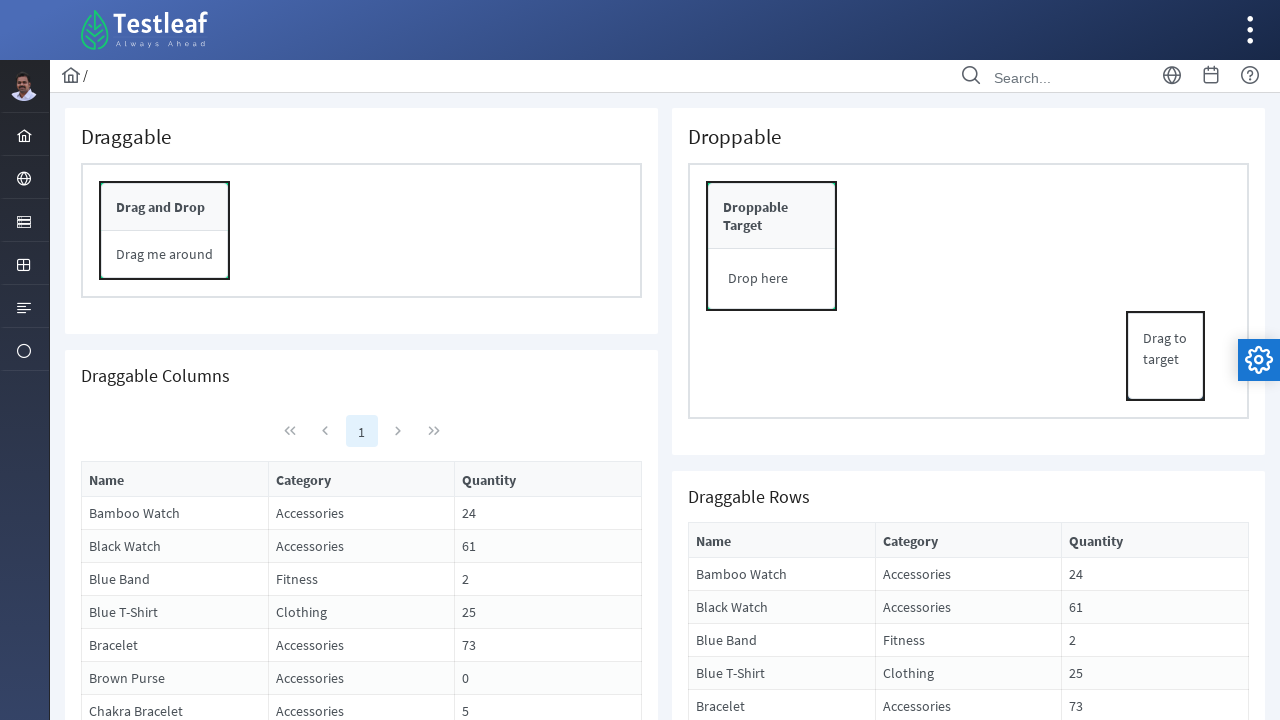

Waited 2000ms after scrolling to page top
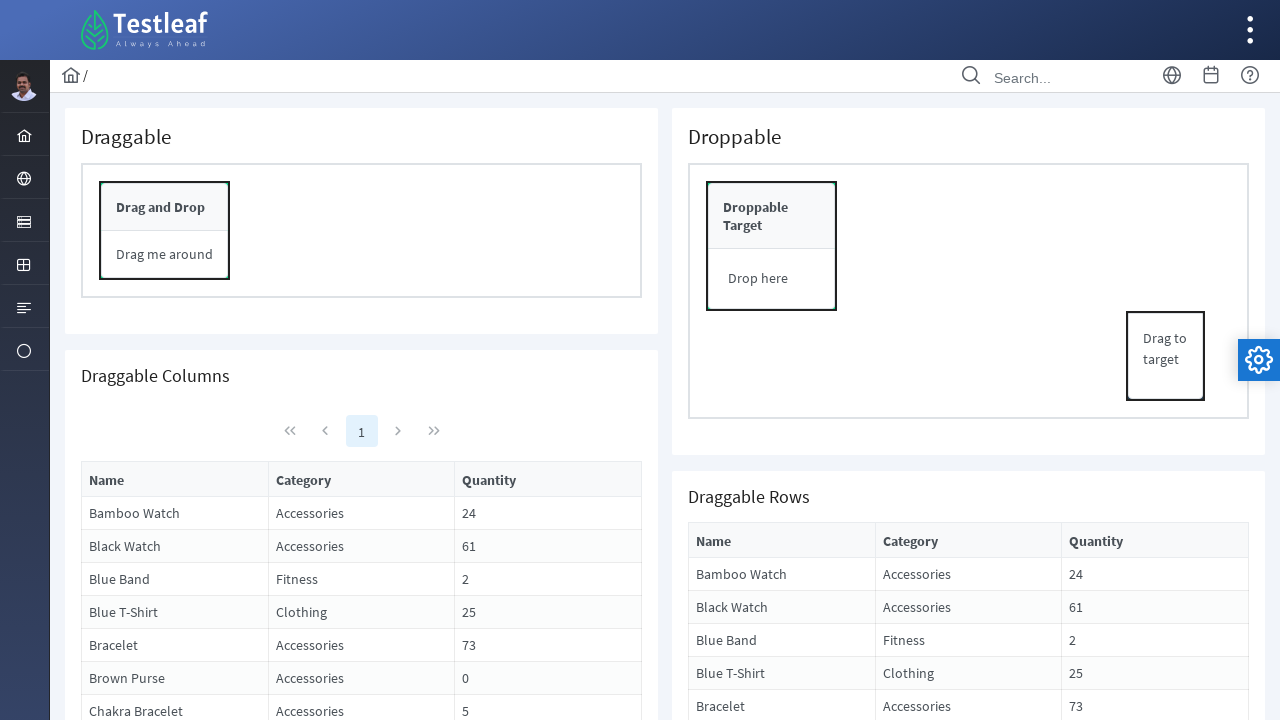

Located the Start button
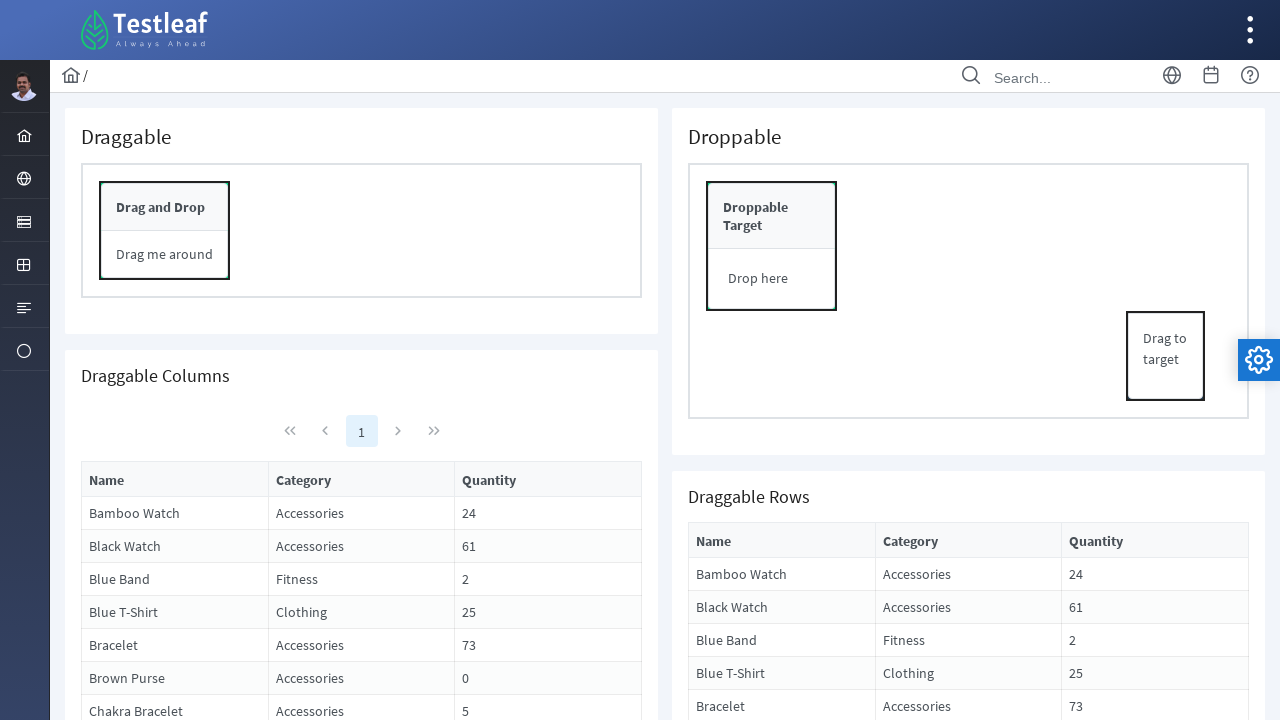

Scrolled Start button into view
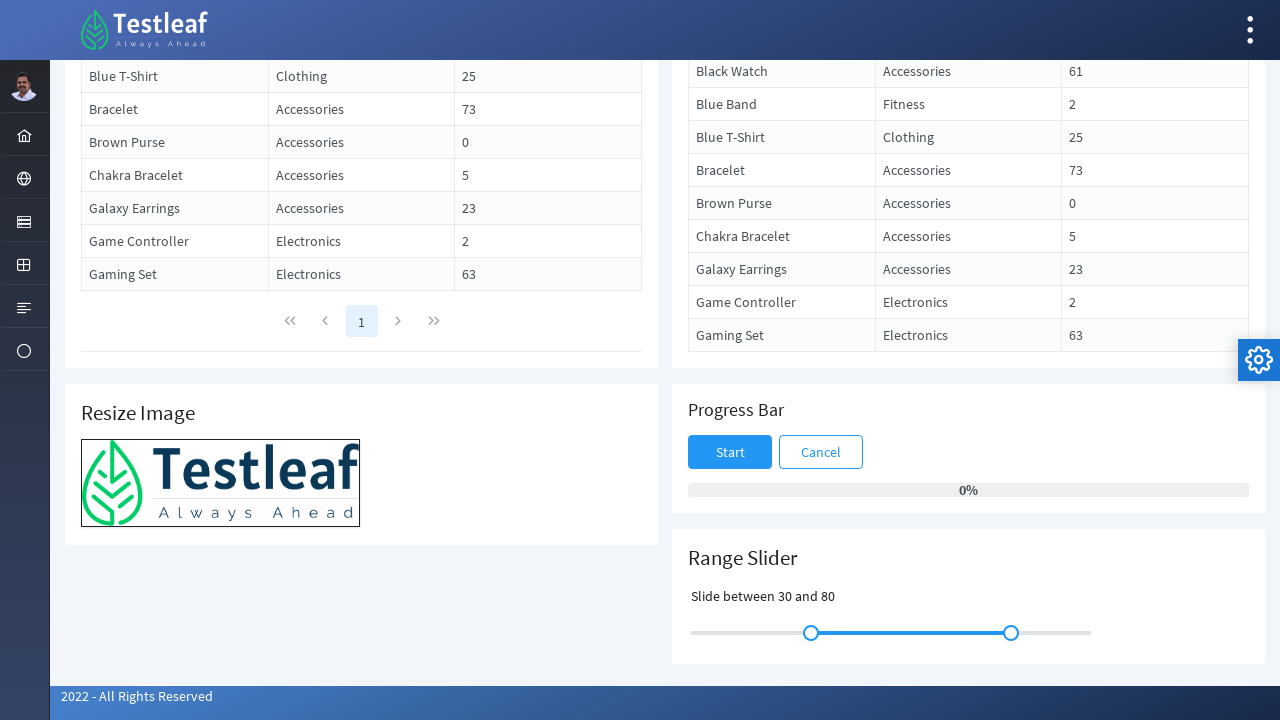

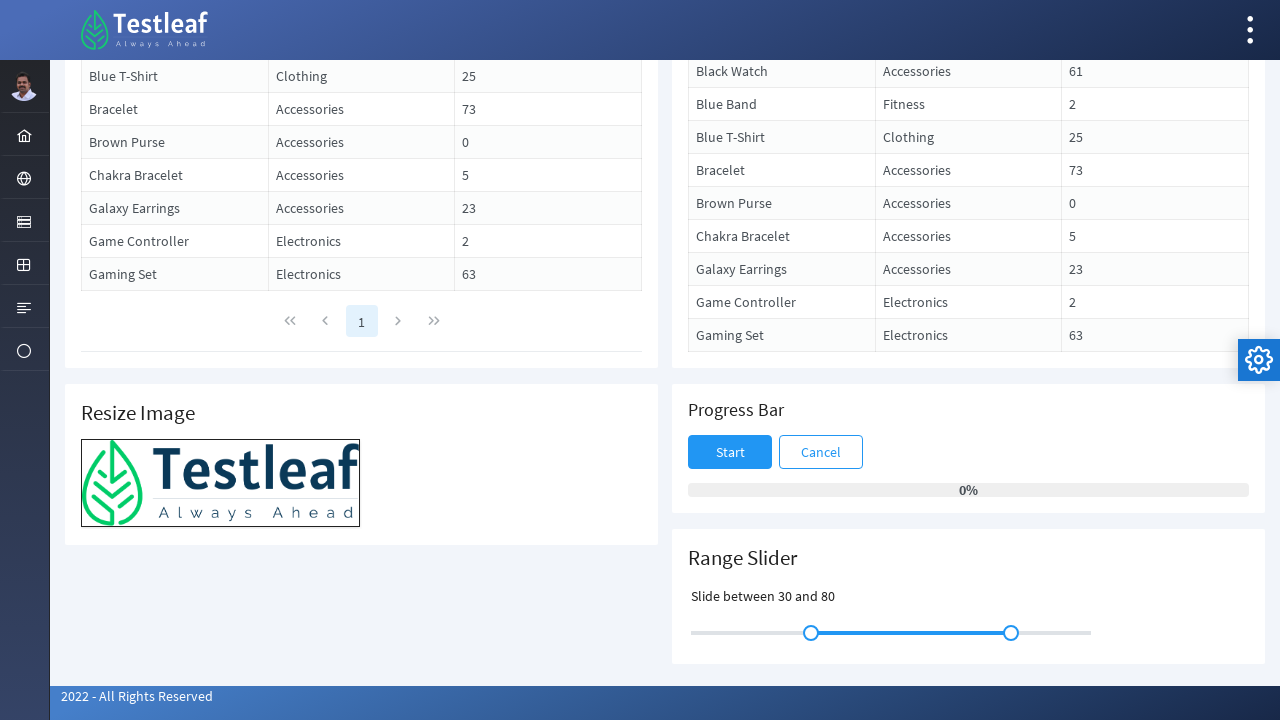